Tests multi-select dropdown functionality by selecting all available options in a multi-select list box and verifying that multiple selection is enabled

Starting URL: https://techcanvass.com/Examples/multi-select.html

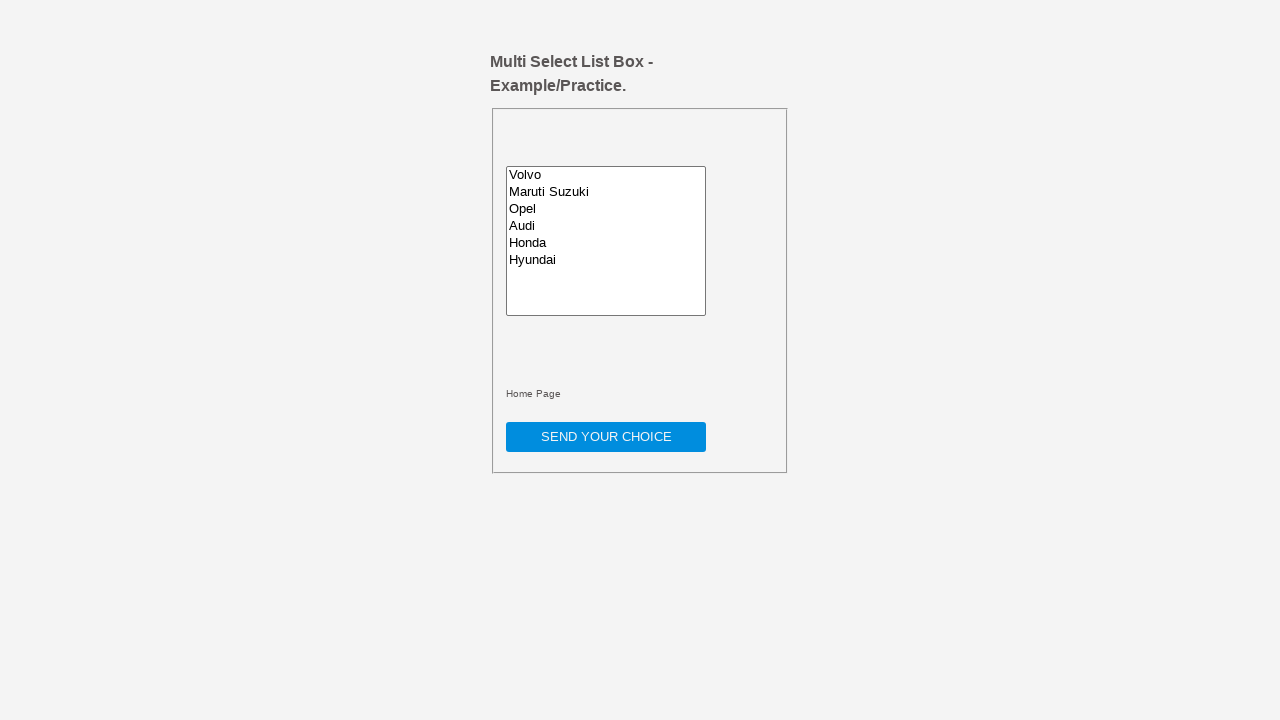

Located multi-select dropdown element
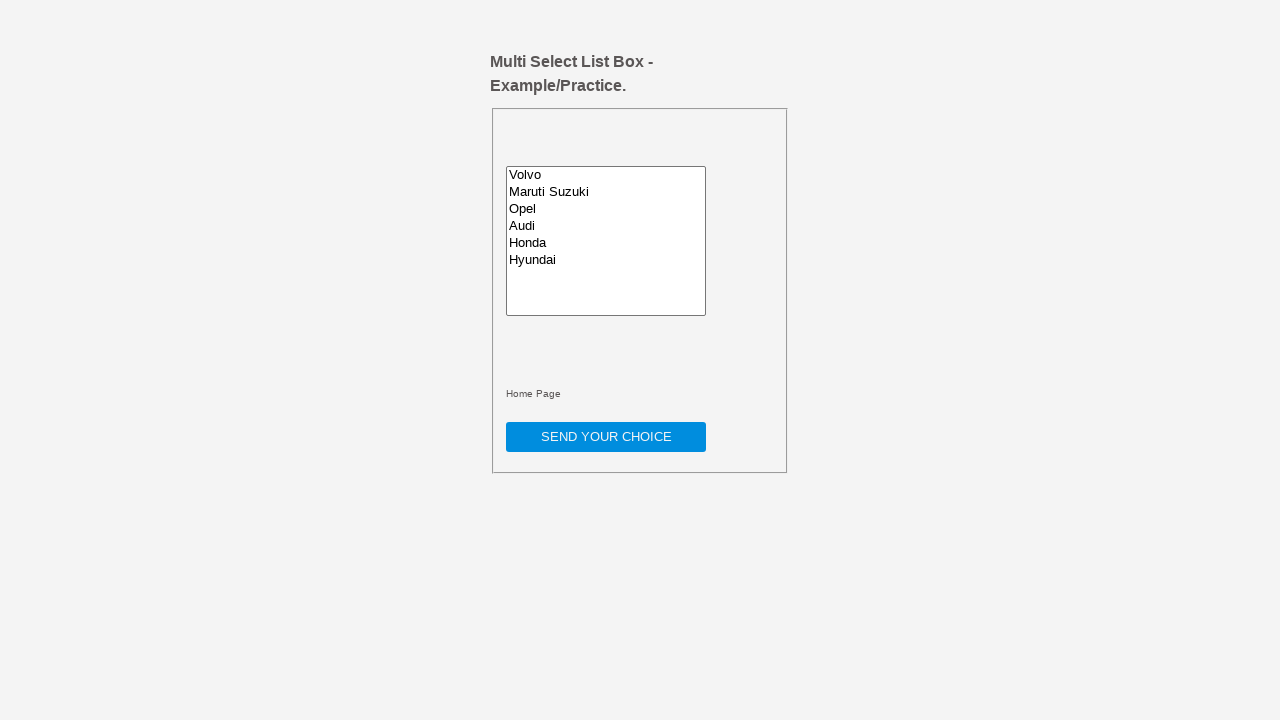

Selected option at index 0 on xpath=/html/body/div/form/fieldset/select
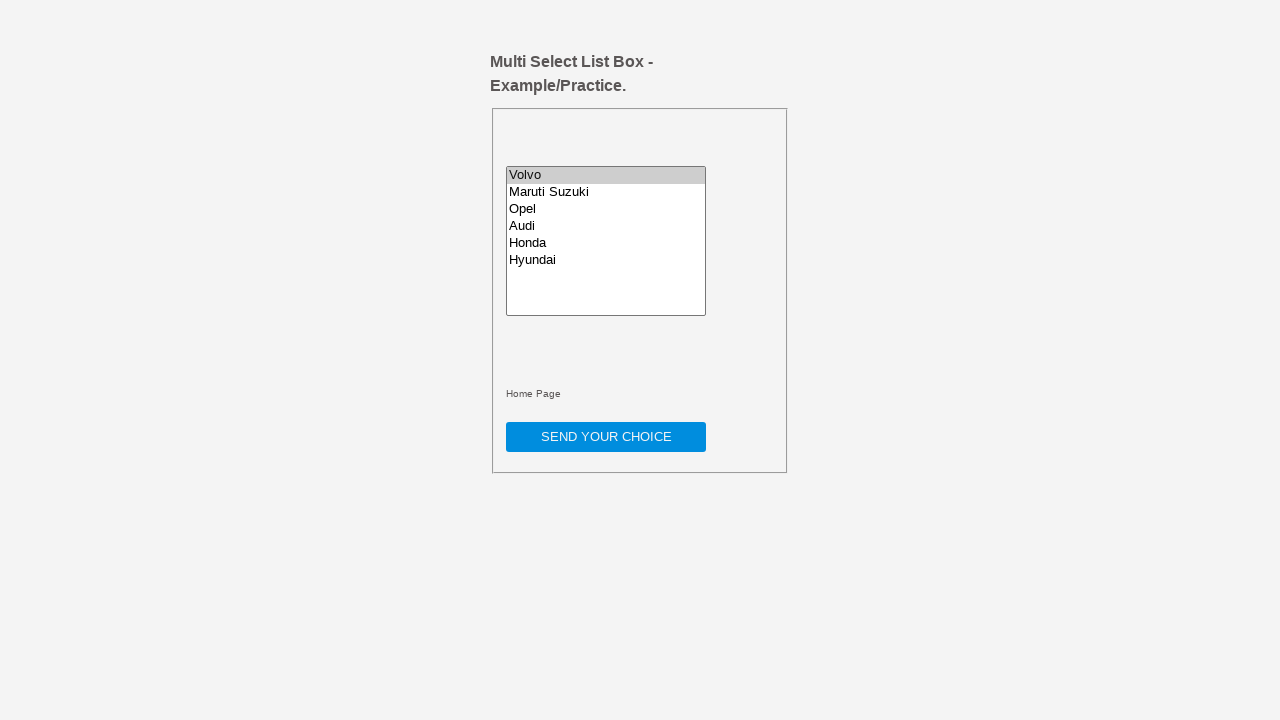

Selected option at index 1 on xpath=/html/body/div/form/fieldset/select
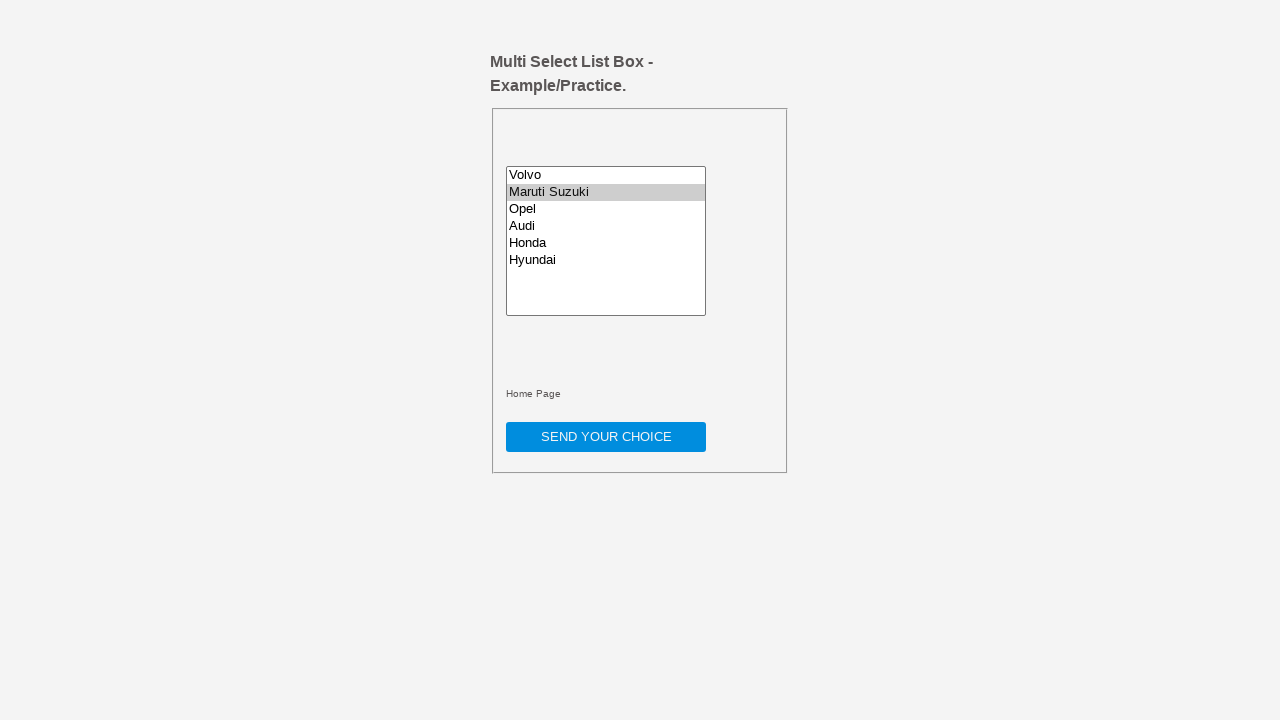

Selected option at index 2 on xpath=/html/body/div/form/fieldset/select
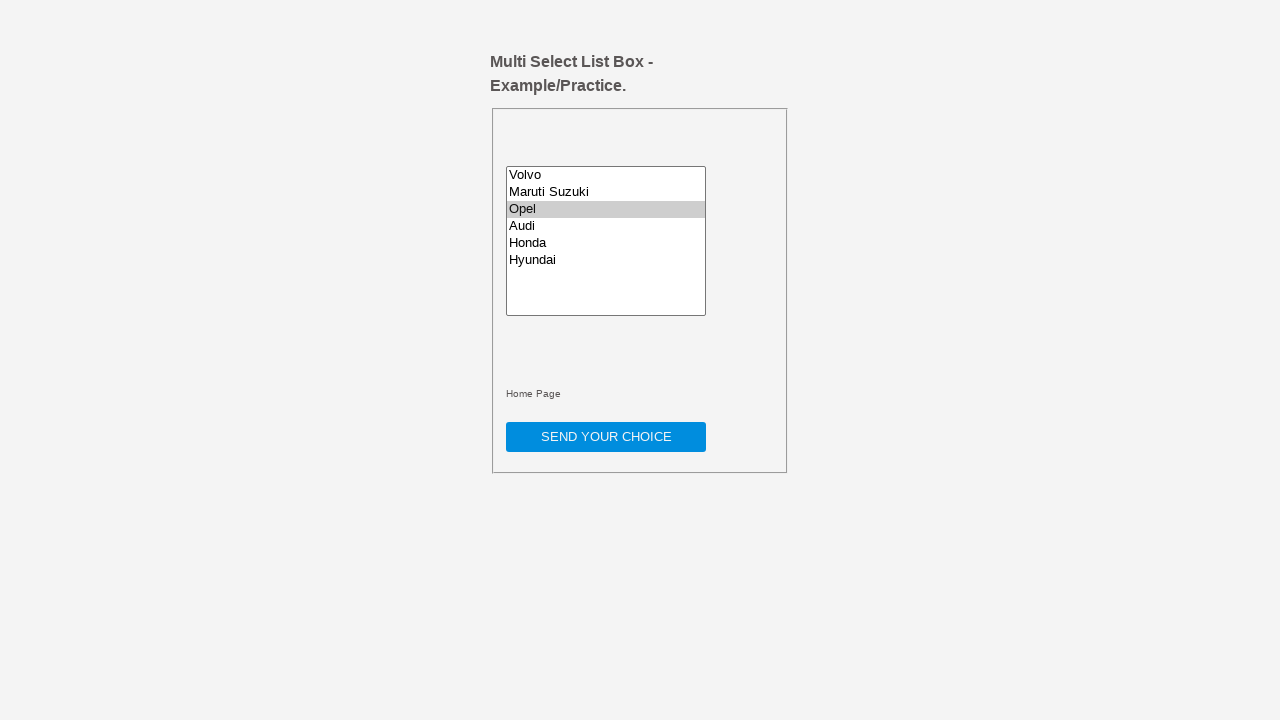

Selected option at index 3 on xpath=/html/body/div/form/fieldset/select
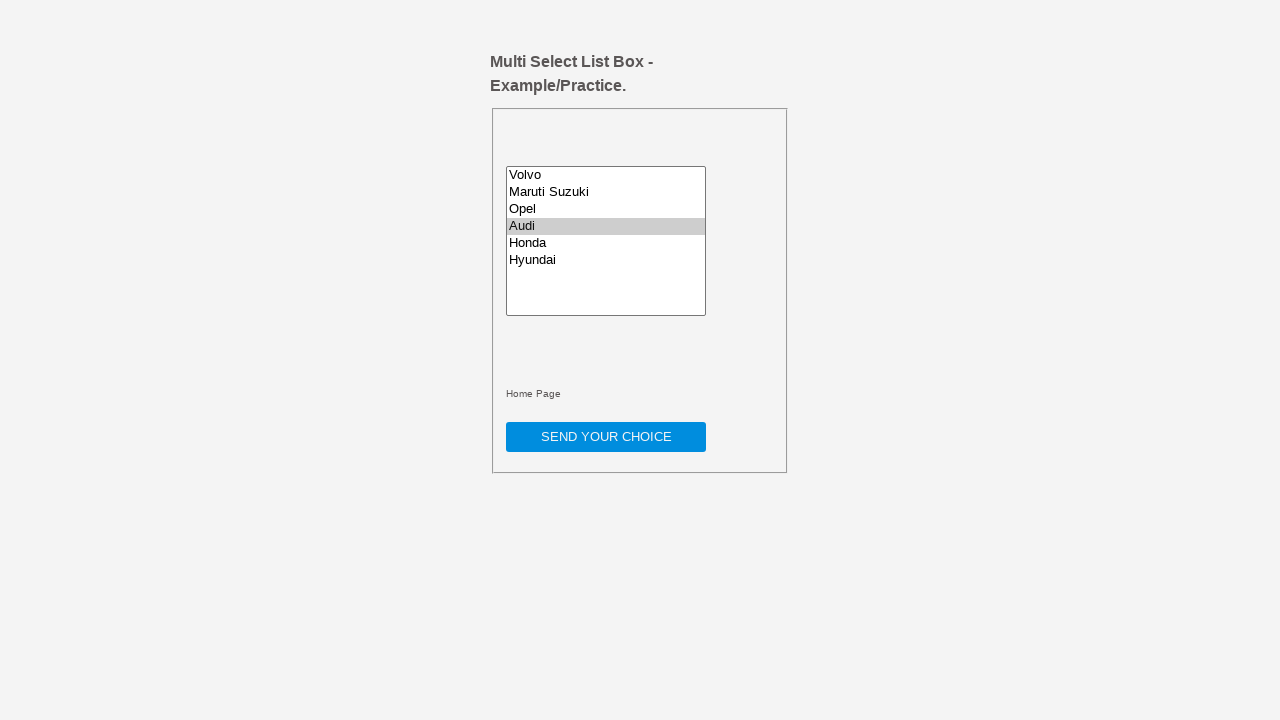

Selected option at index 4 on xpath=/html/body/div/form/fieldset/select
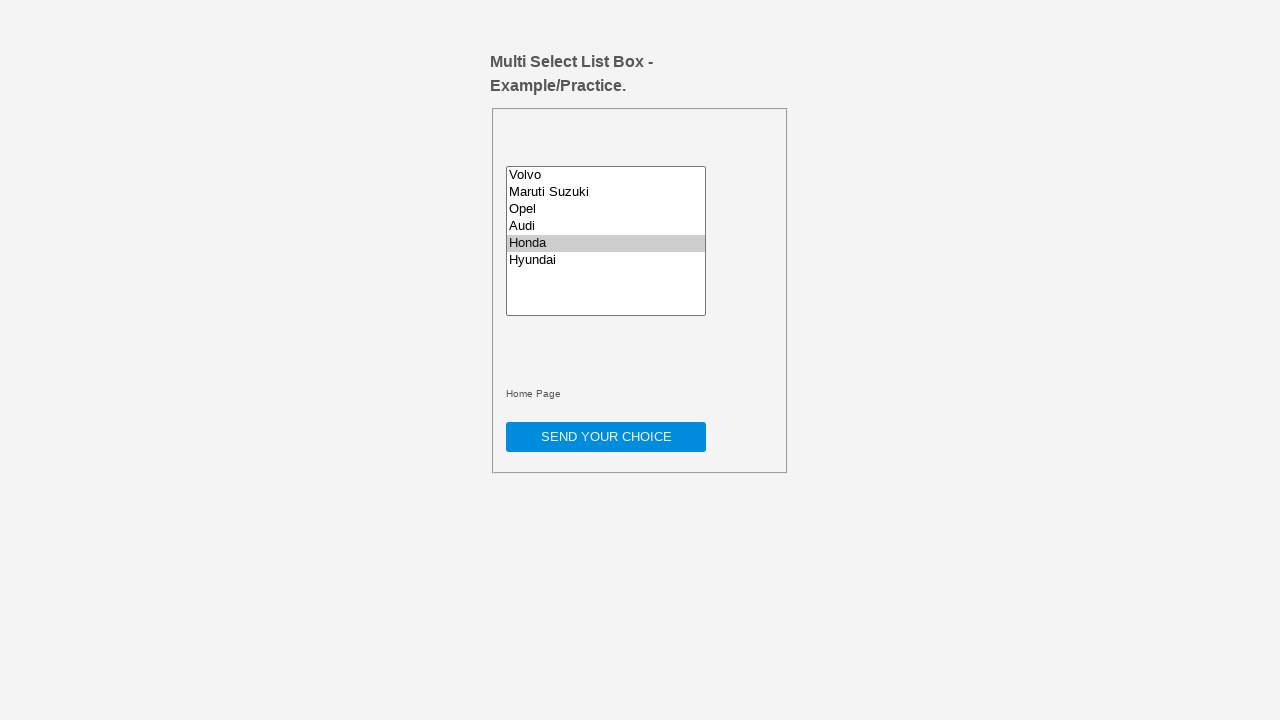

Selected option at index 5 on xpath=/html/body/div/form/fieldset/select
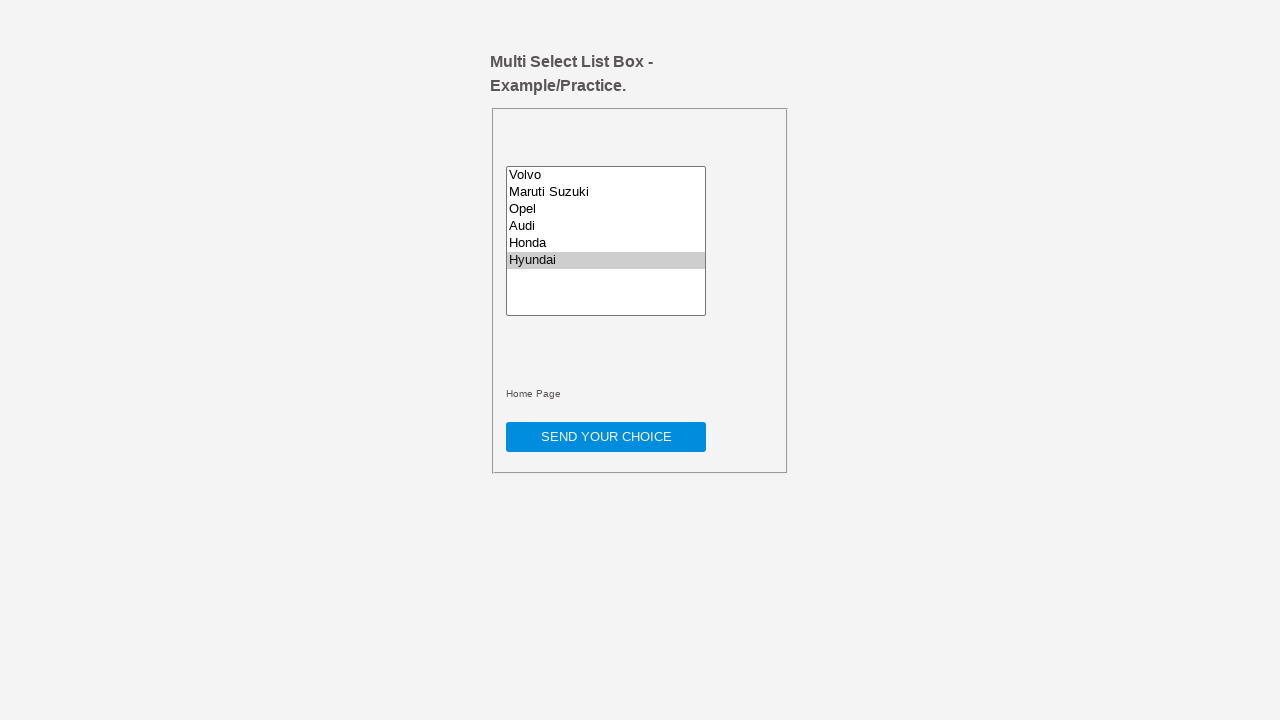

Retrieved 'multiple' attribute from select element
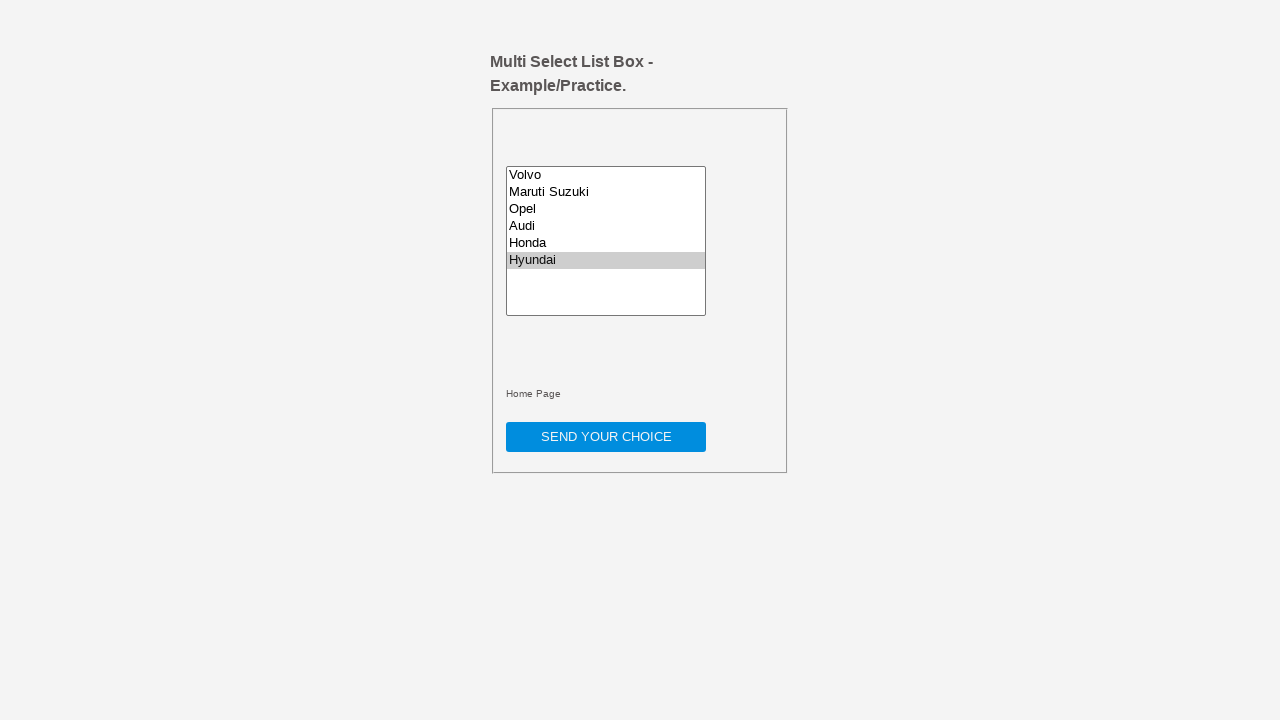

Verified multiple selection is enabled: True
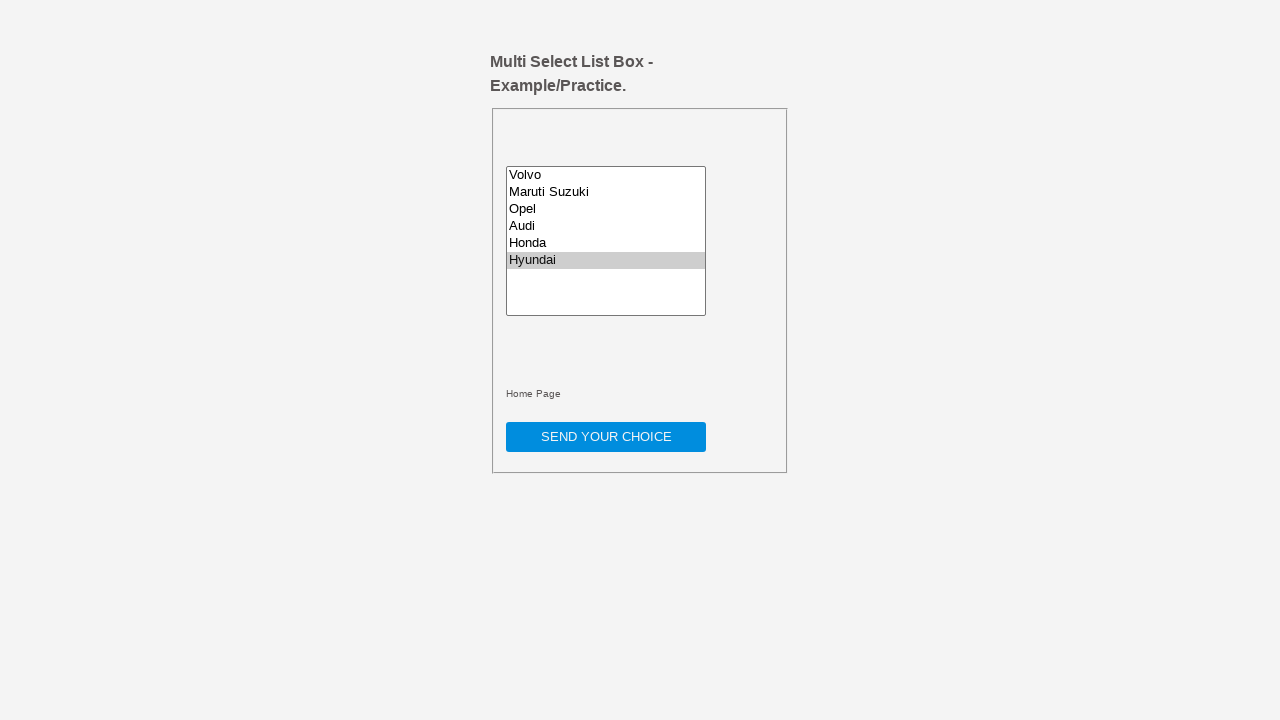

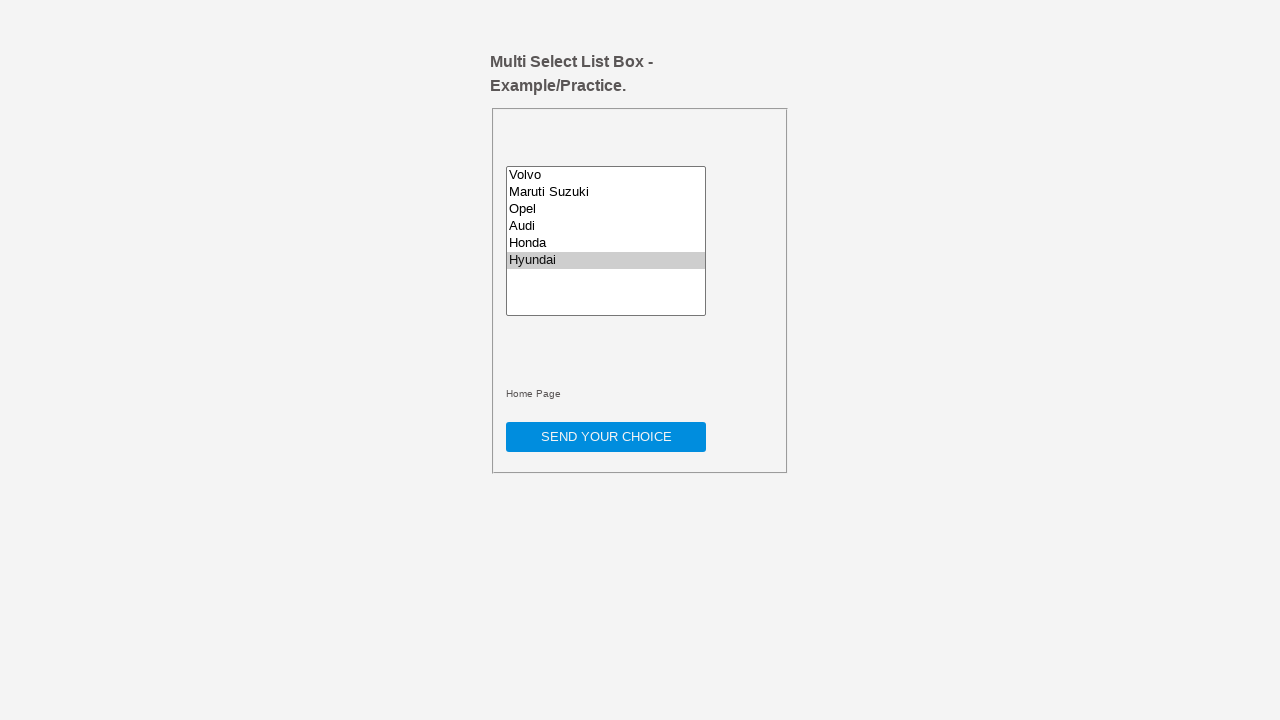